Tests navigation by clicking a specific link text, then fills out a form with first name, last name, city, and country fields before submitting

Starting URL: http://suninjuly.github.io/find_link_text

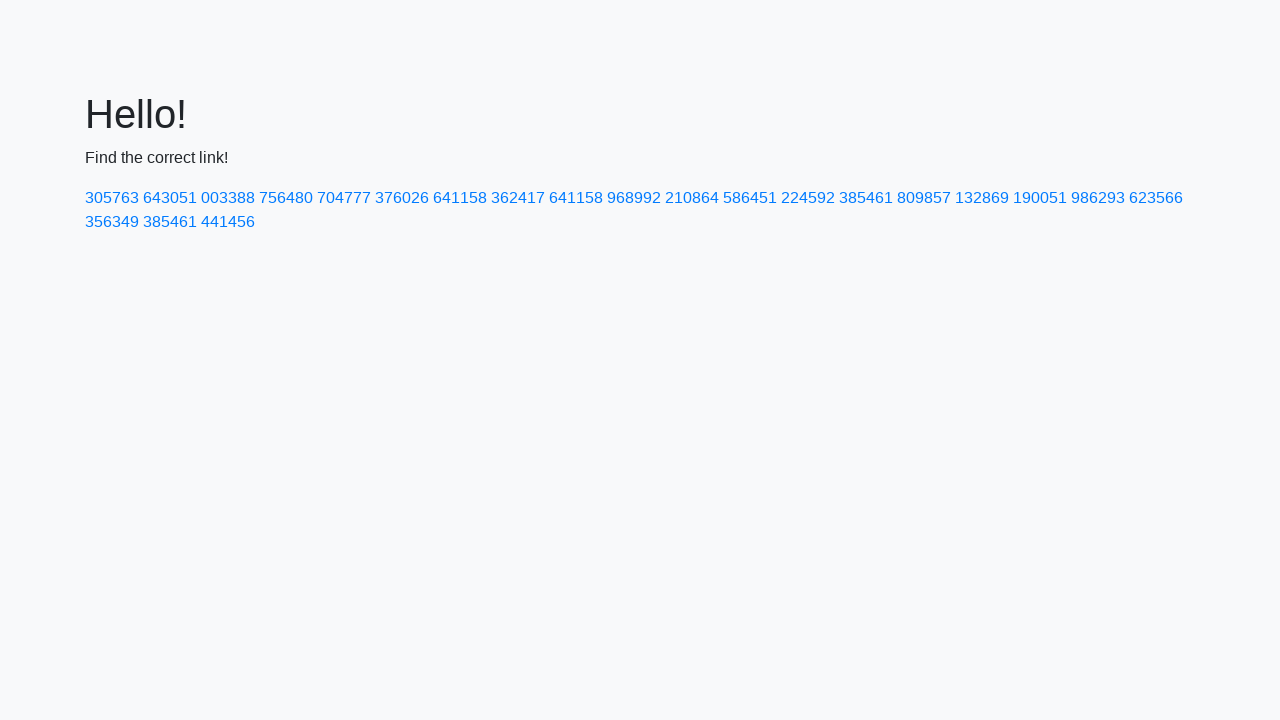

Clicked link with text '224592' to navigate to form page at (808, 198) on text=224592
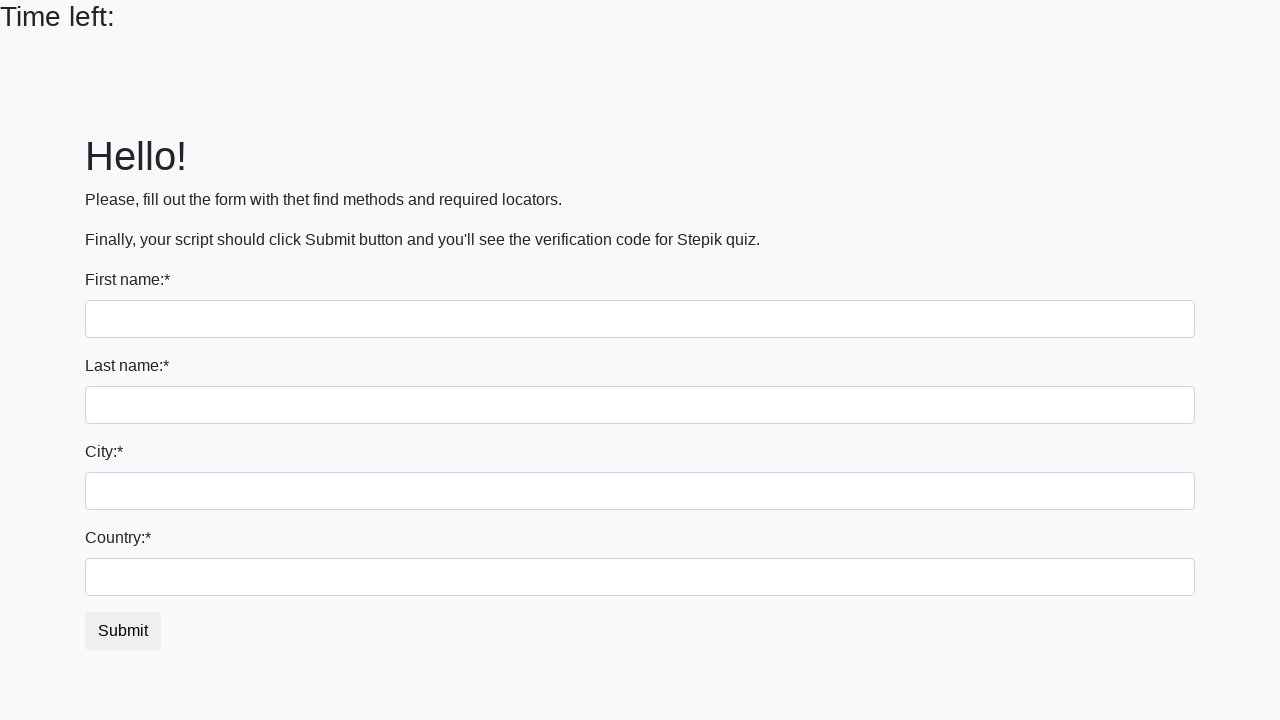

Filled first name field with 'Ivan' on input
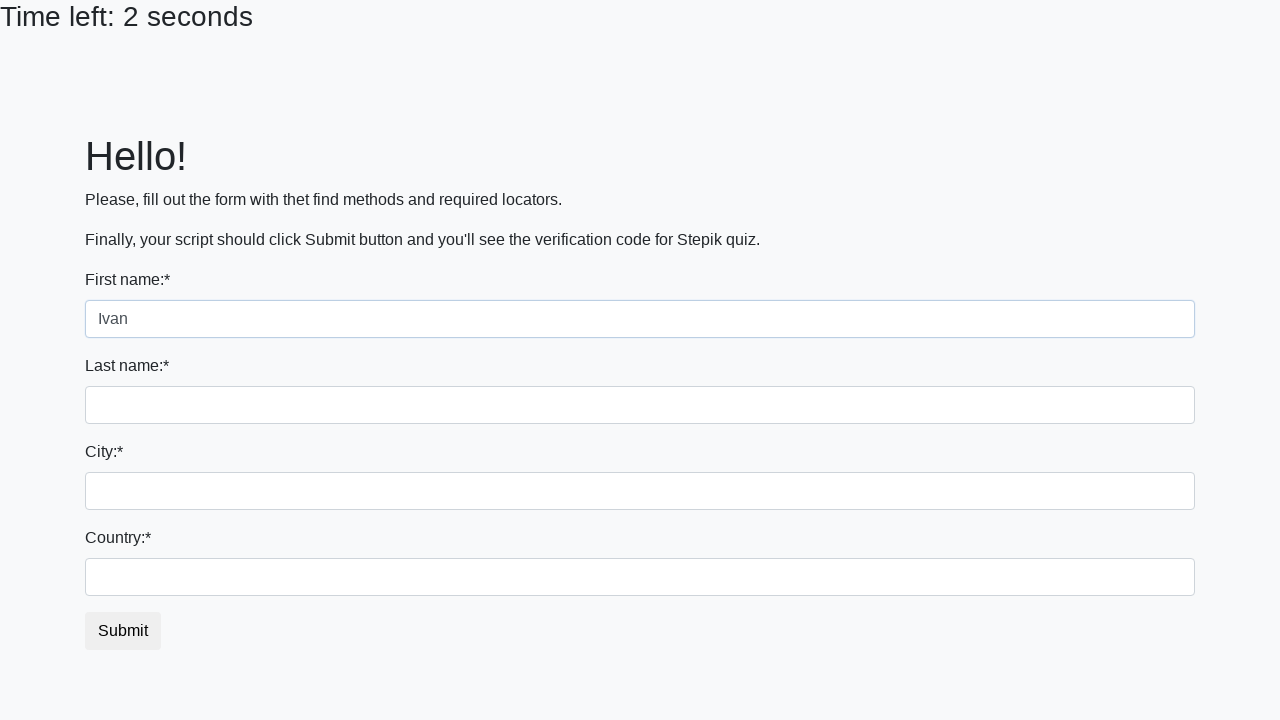

Filled last name field with 'Petrov' on input[name='last_name']
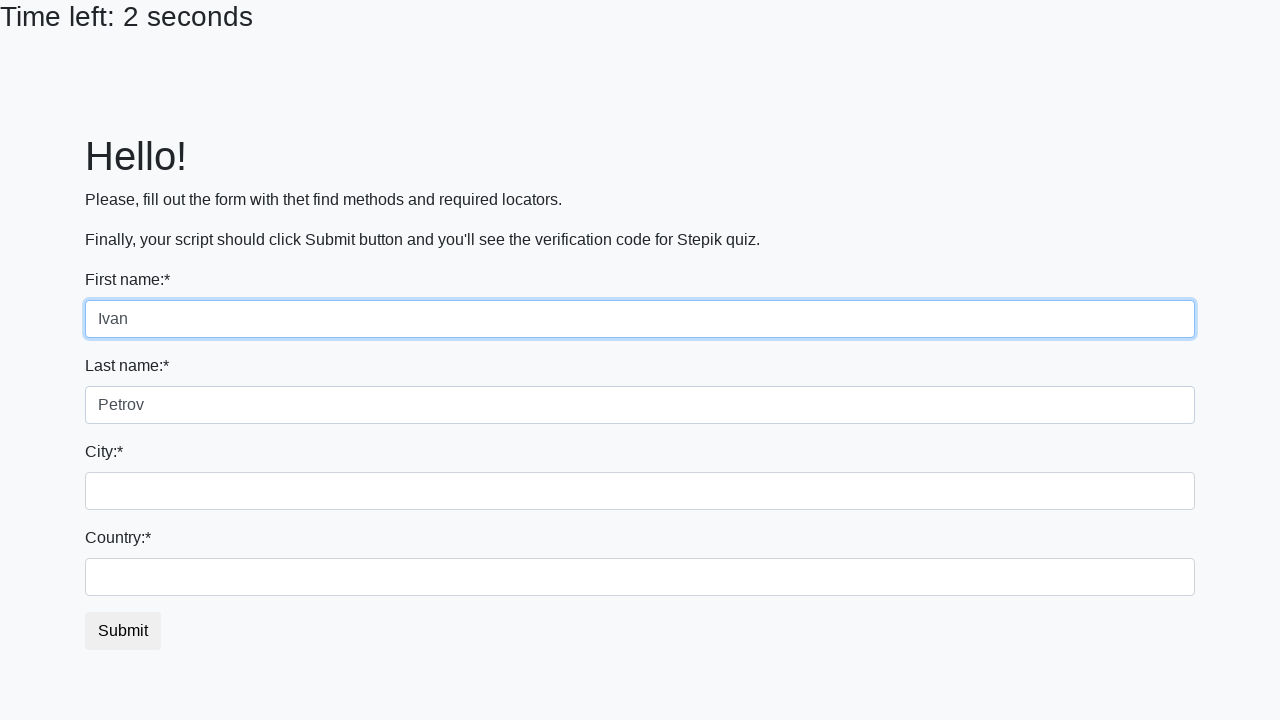

Filled city field with 'Smolensk' on .city
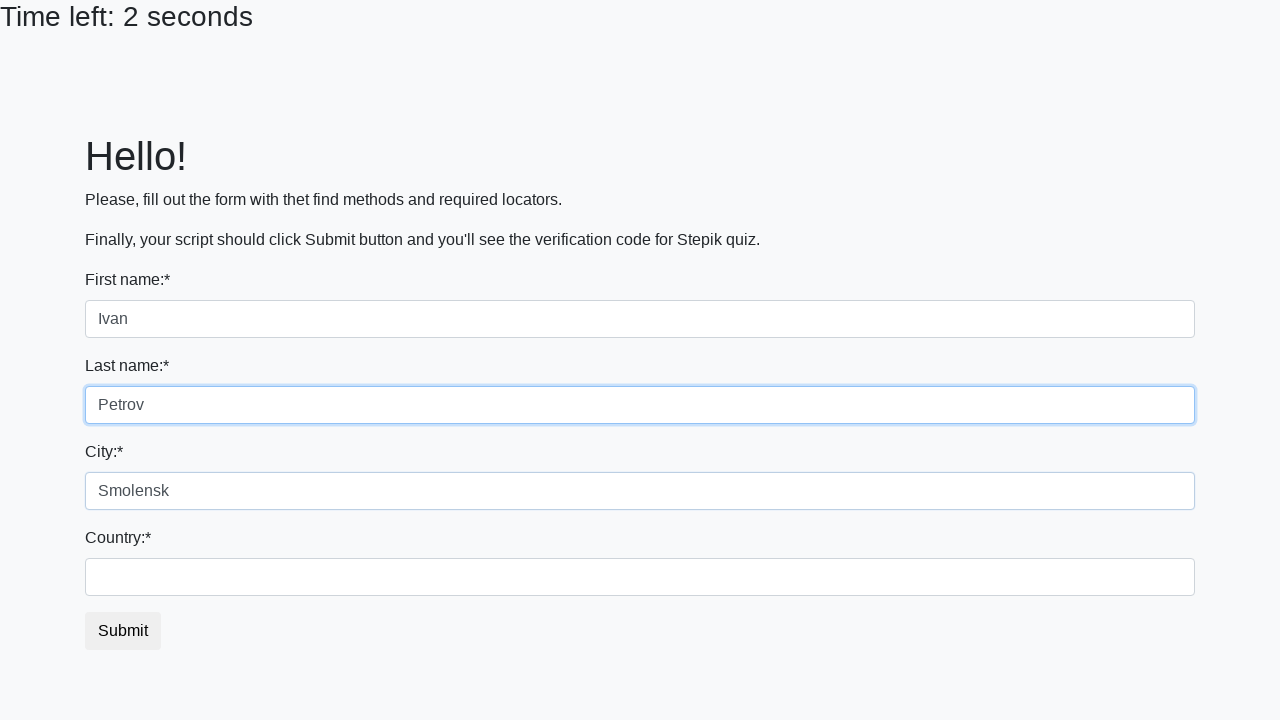

Filled country field with 'Russia' on #country
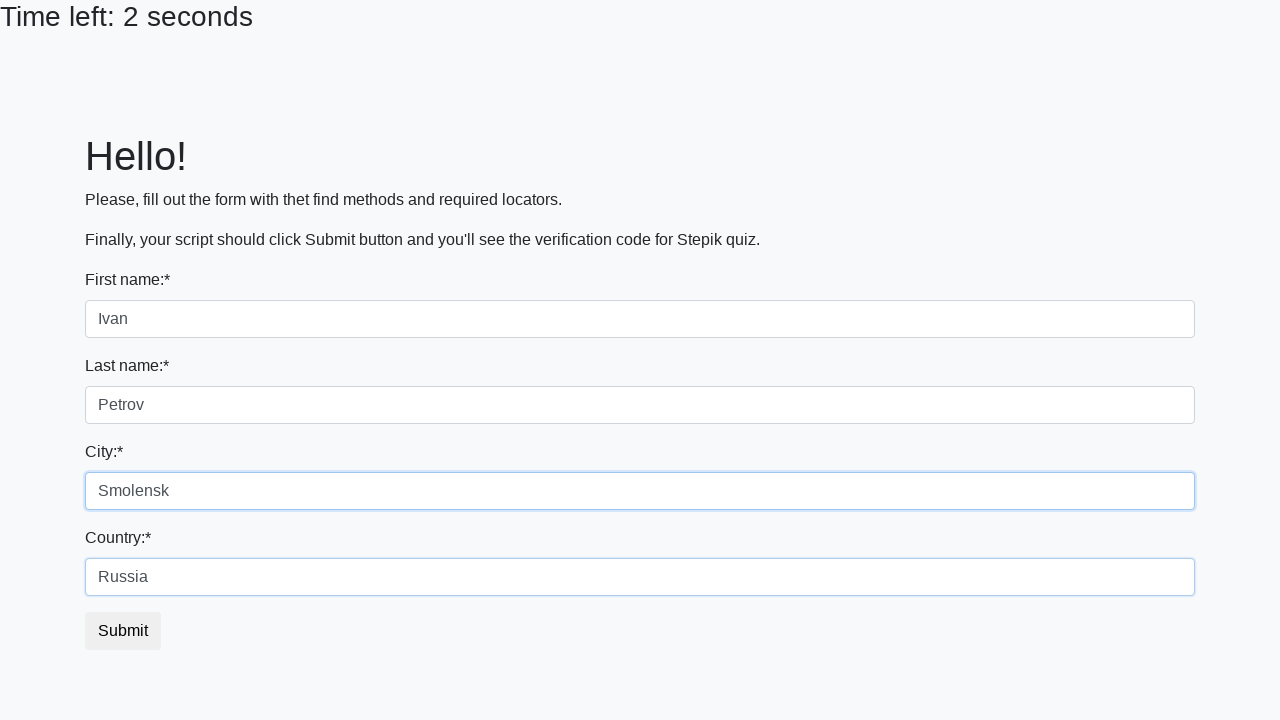

Clicked submit button to submit form at (123, 631) on button.btn
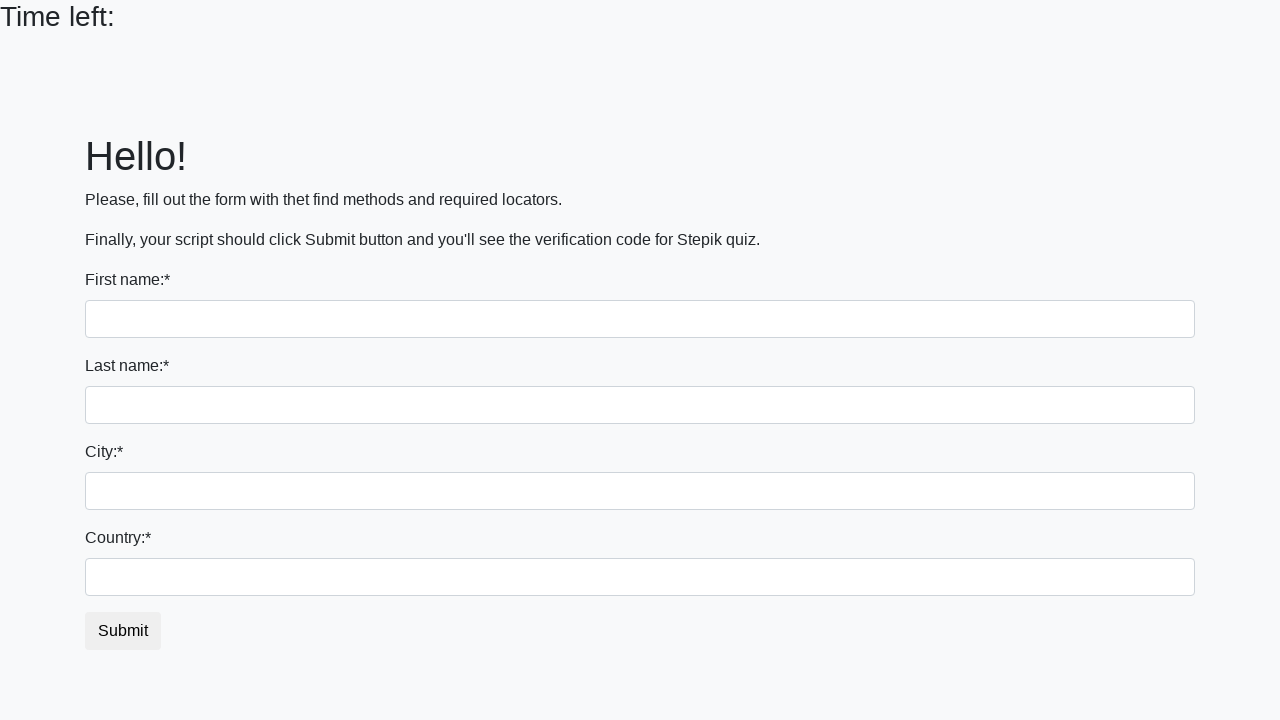

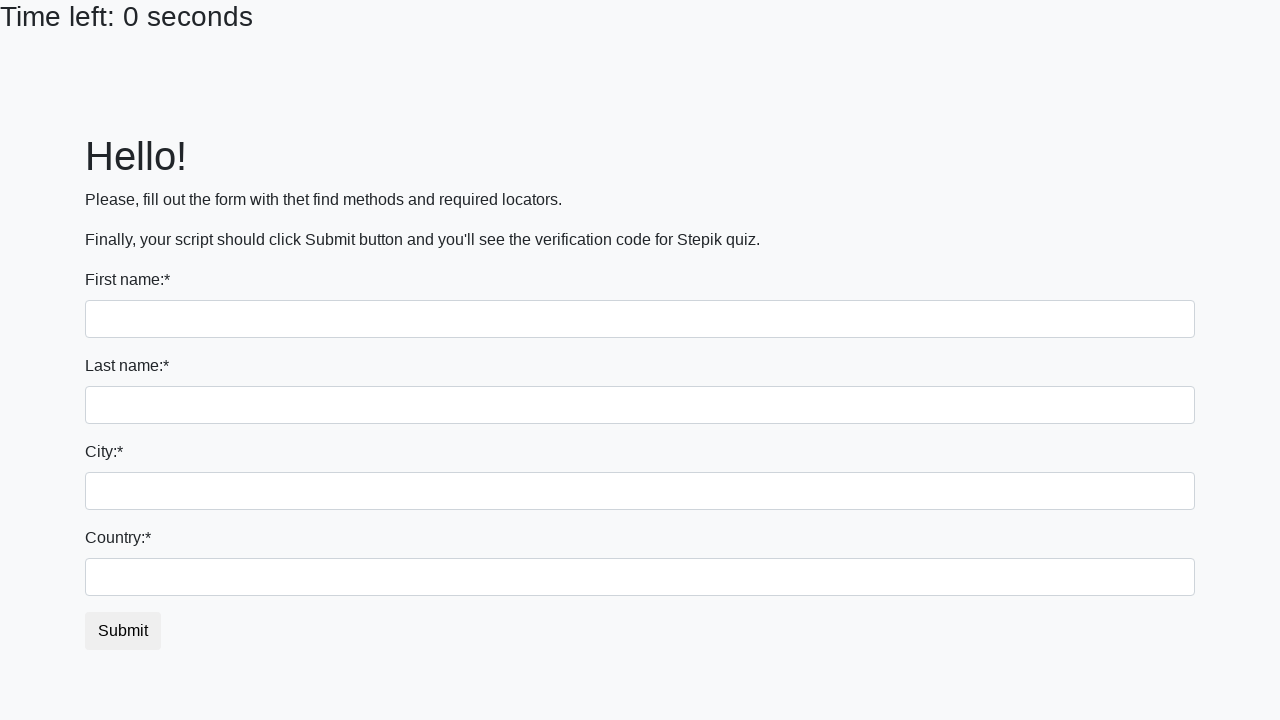